Tests JavaScript prompt dialog by clicking the prompt button, verifying the alert text, accepting it without entering text, and verifying the result shows empty input.

Starting URL: https://the-internet.herokuapp.com/javascript_alerts

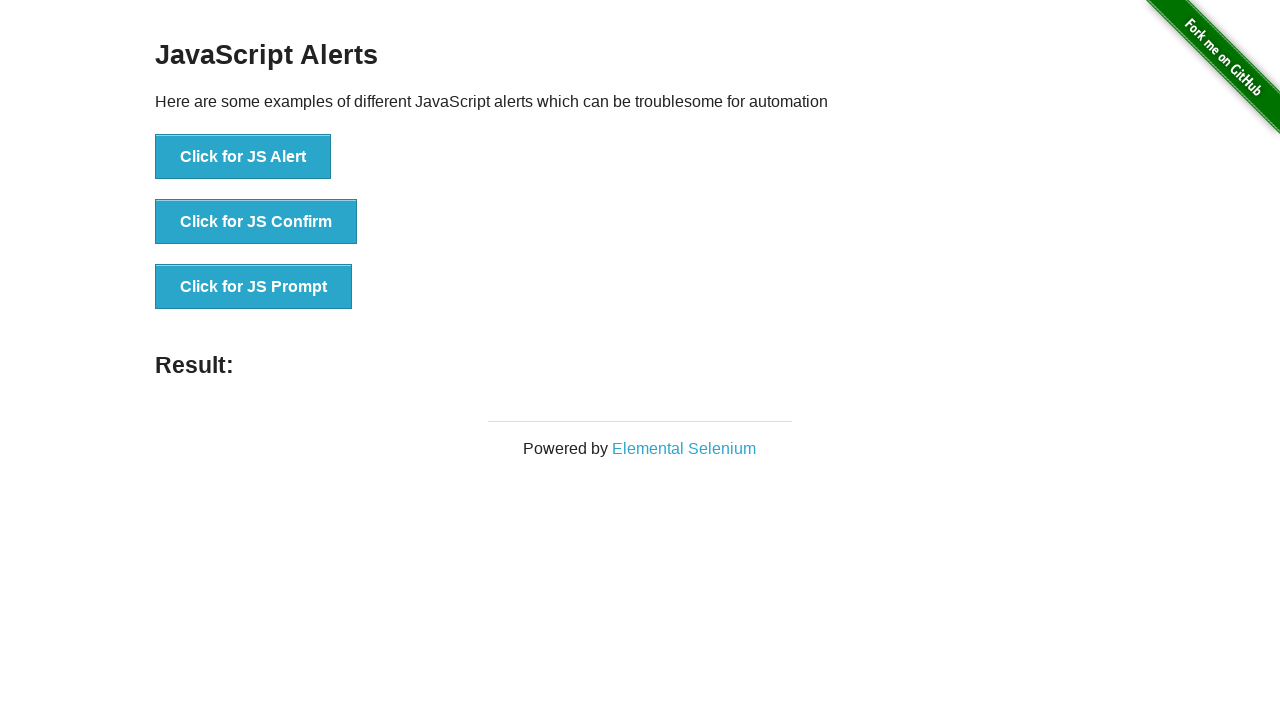

Clicked the JavaScript prompt button at (254, 287) on xpath=//*[@id='content']/div/ul/li[3]/button
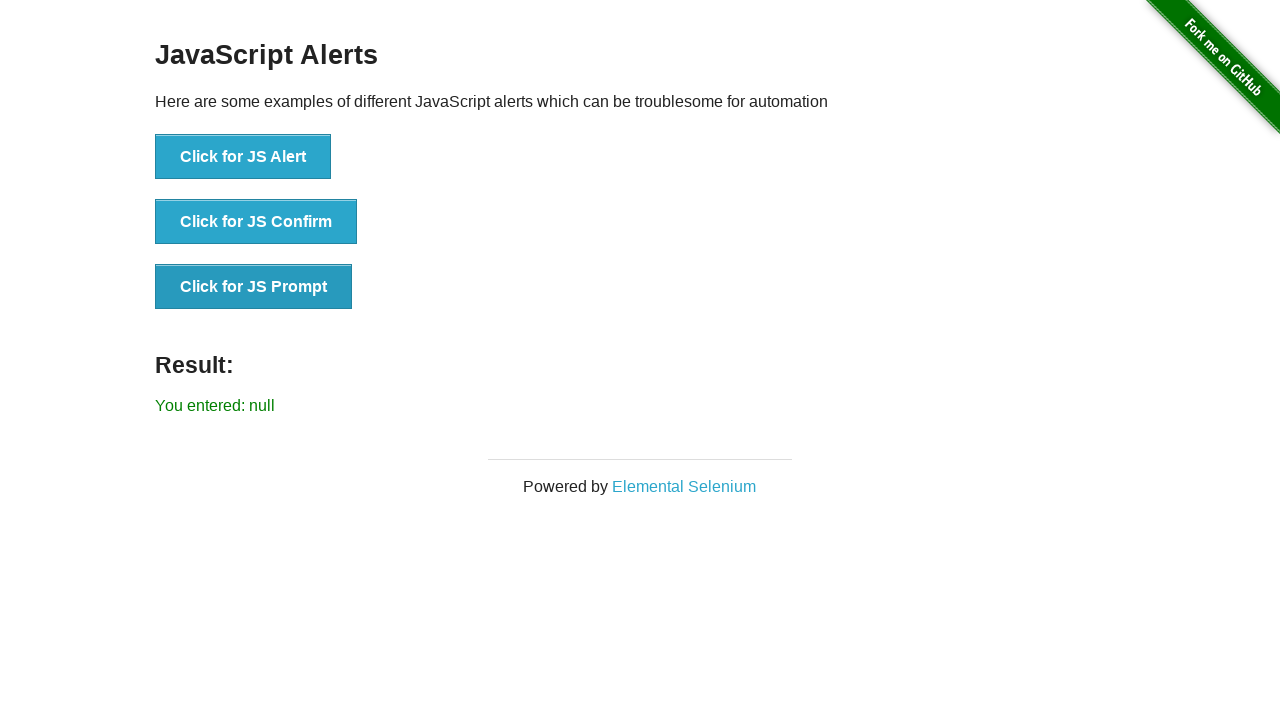

Set up dialog handler to accept prompt without text input
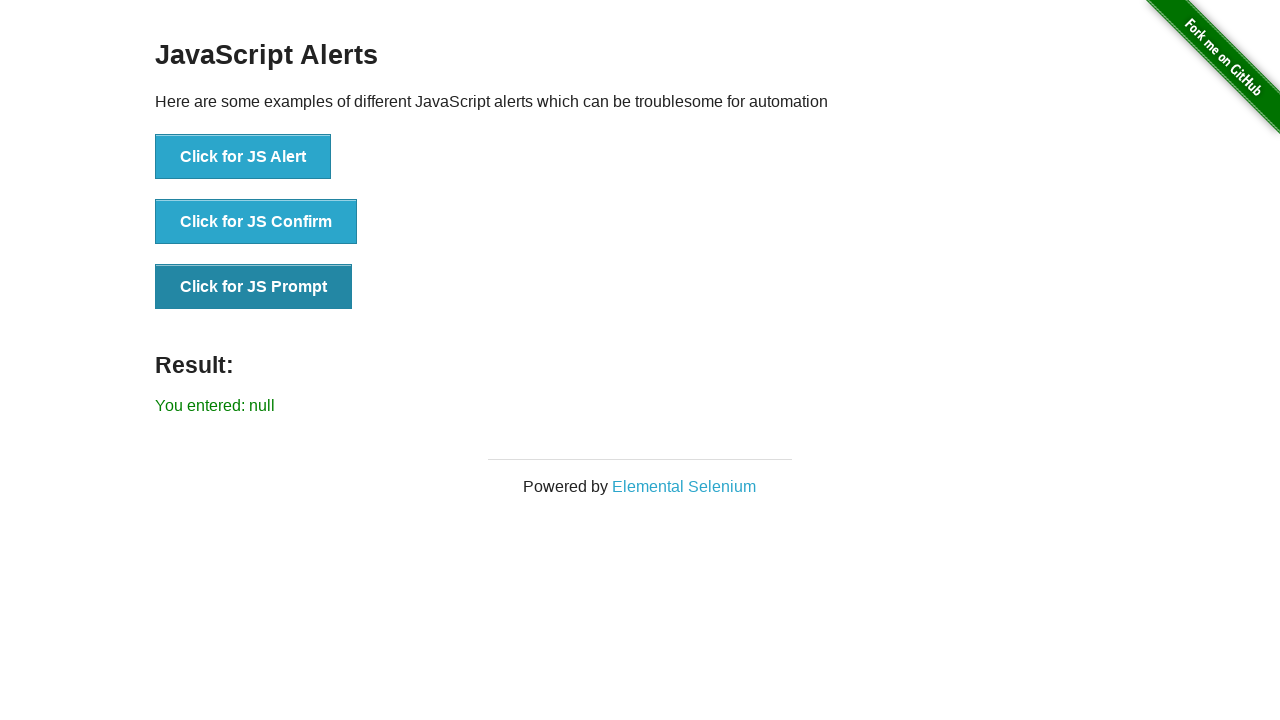

Result element loaded after accepting empty prompt
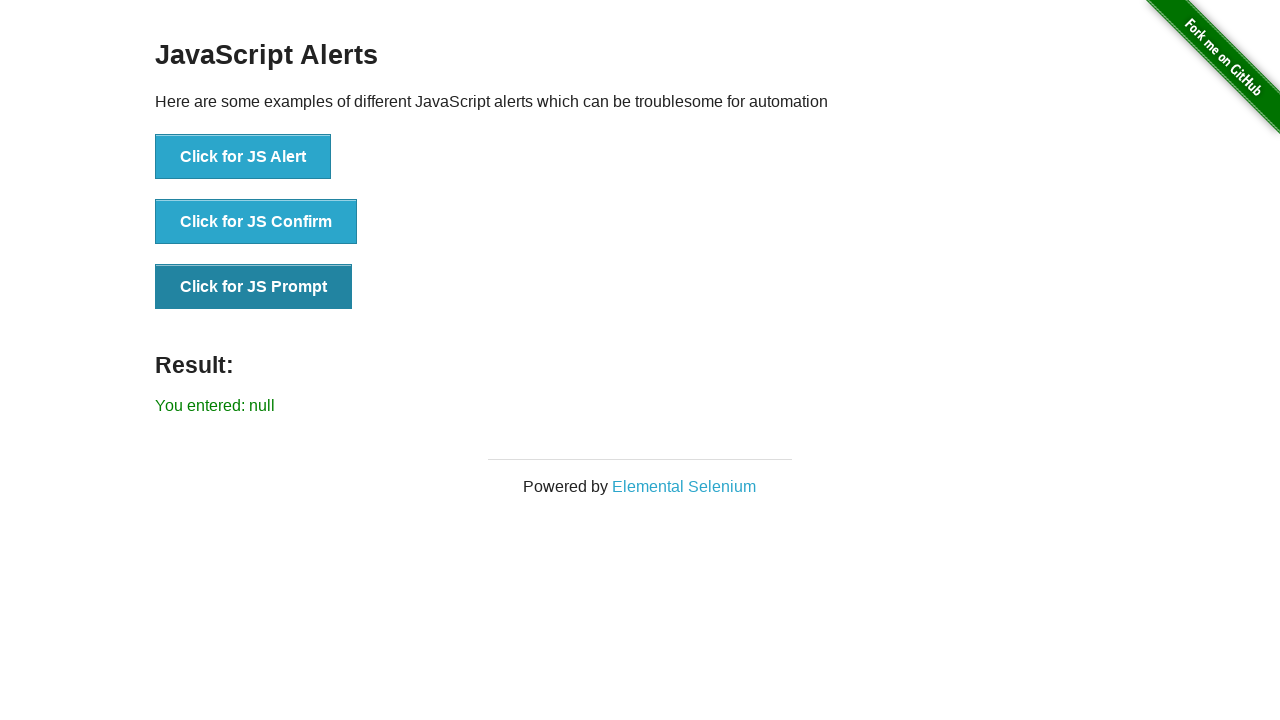

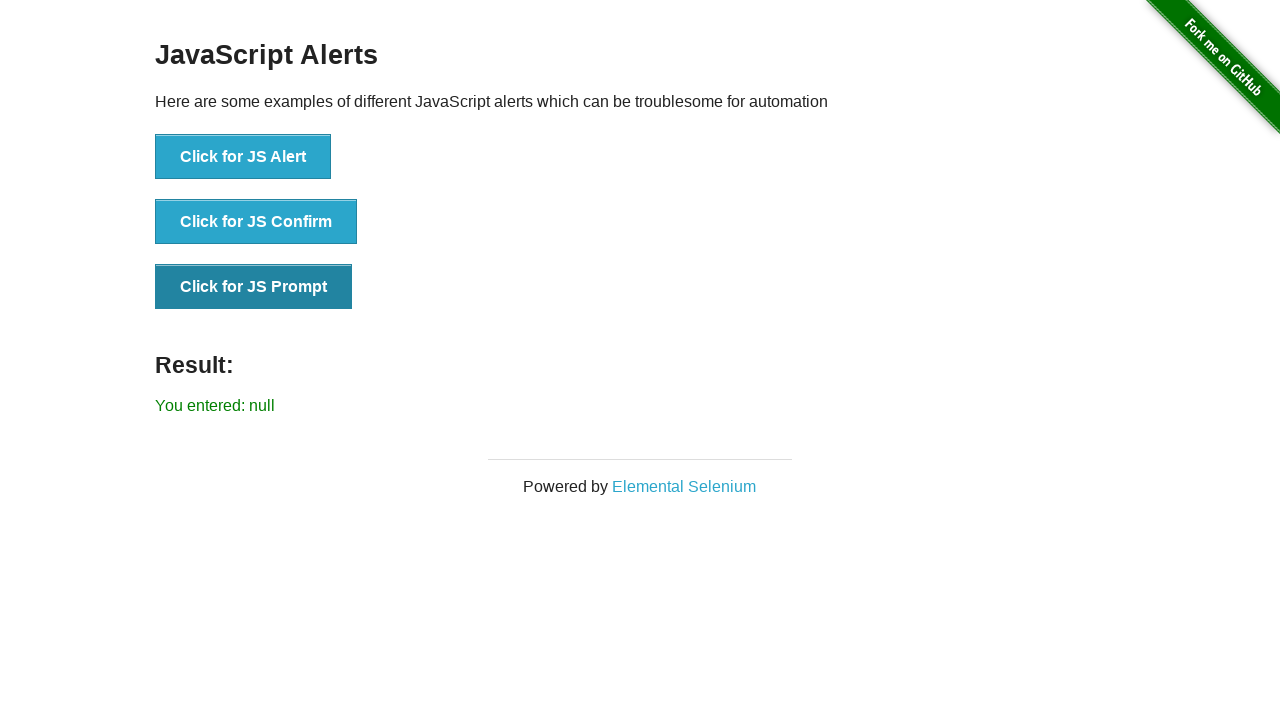